Tests alert handling functionality by entering text, triggering alerts, and accepting/dismissing them

Starting URL: https://rahulshettyacademy.com/AutomationPractice/

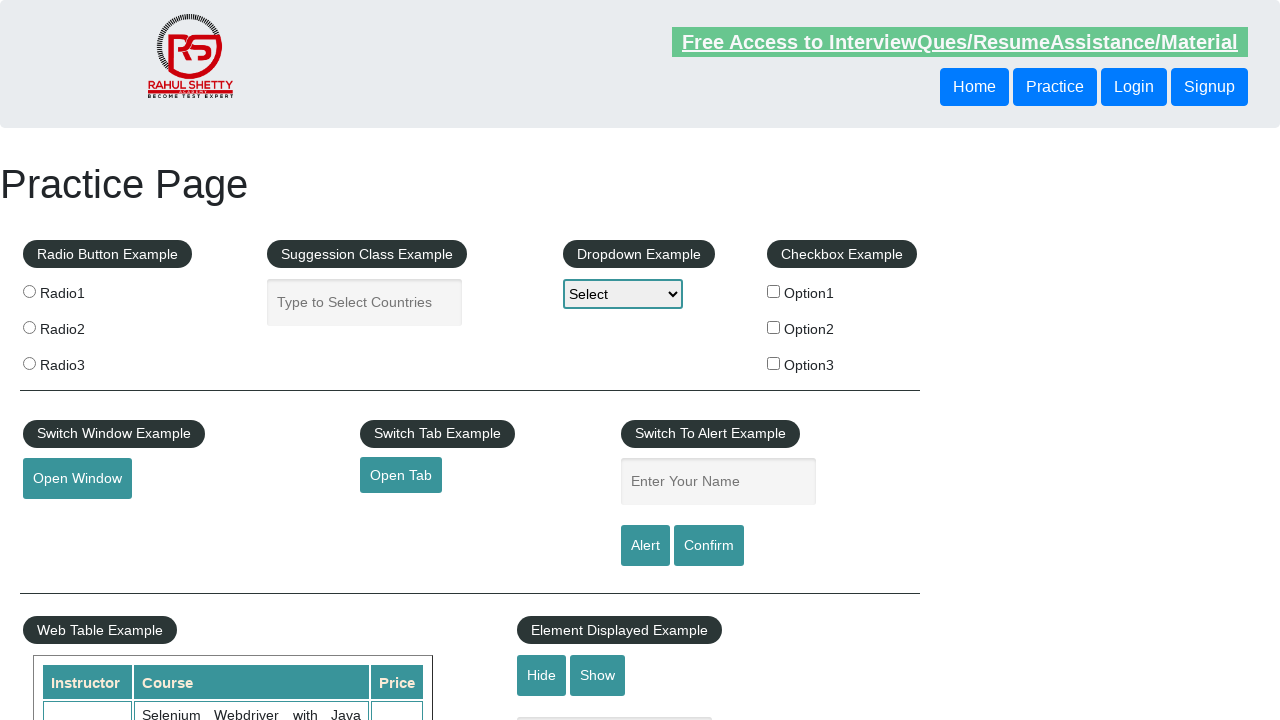

Filled name field with 'testuser123' on input[name='enter-name']
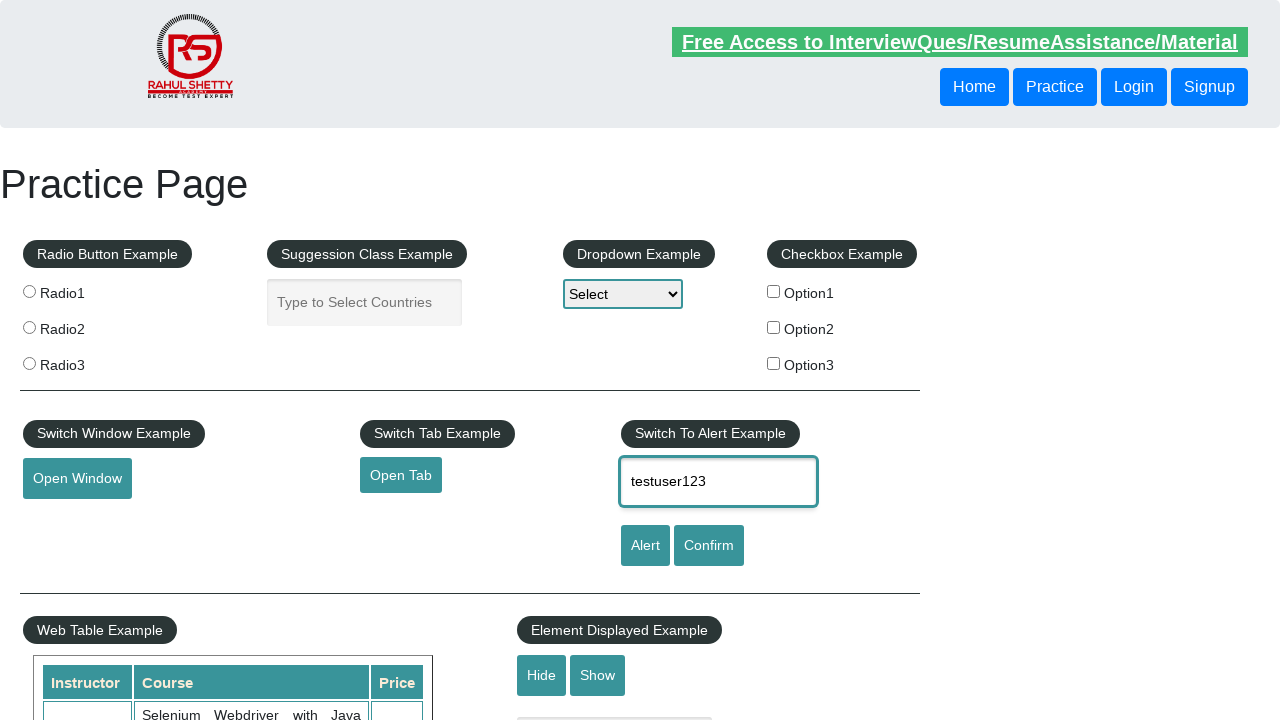

Clicked alert button to trigger first alert at (645, 546) on #alertbtn
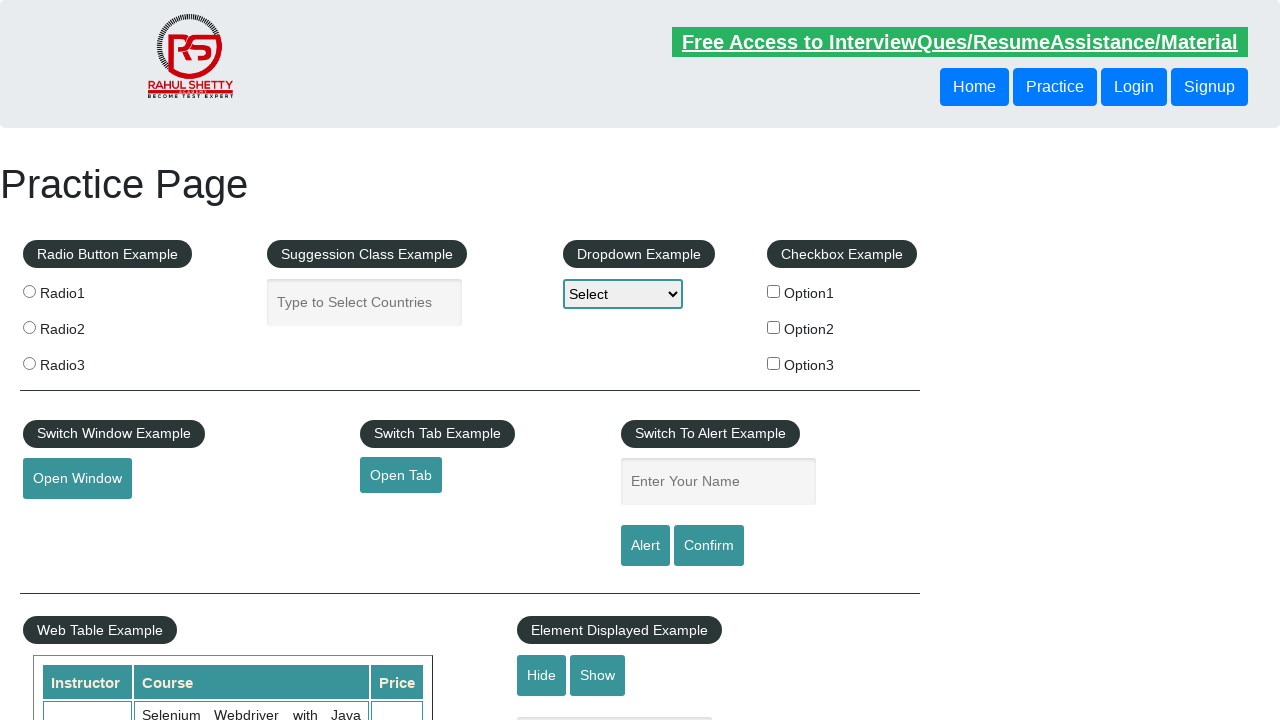

Set up dialog handler to accept alerts
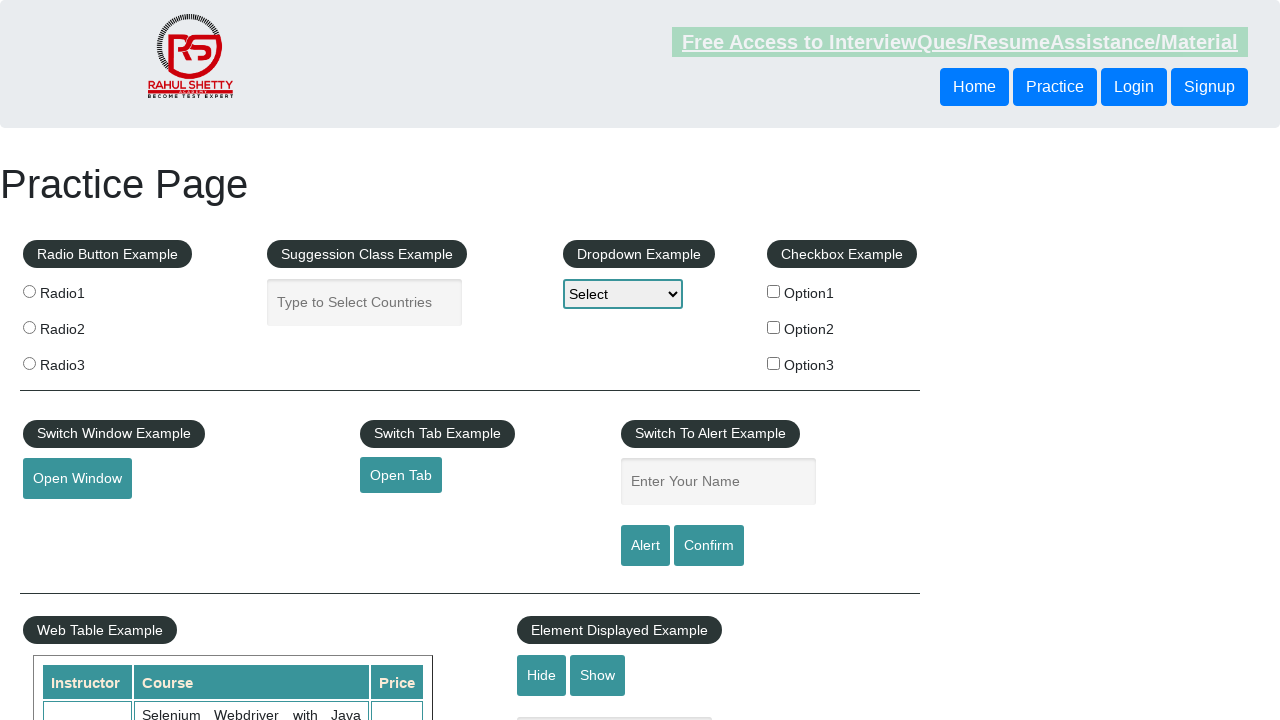

Clicked confirm button to trigger confirmation alert at (709, 546) on #confirmbtn
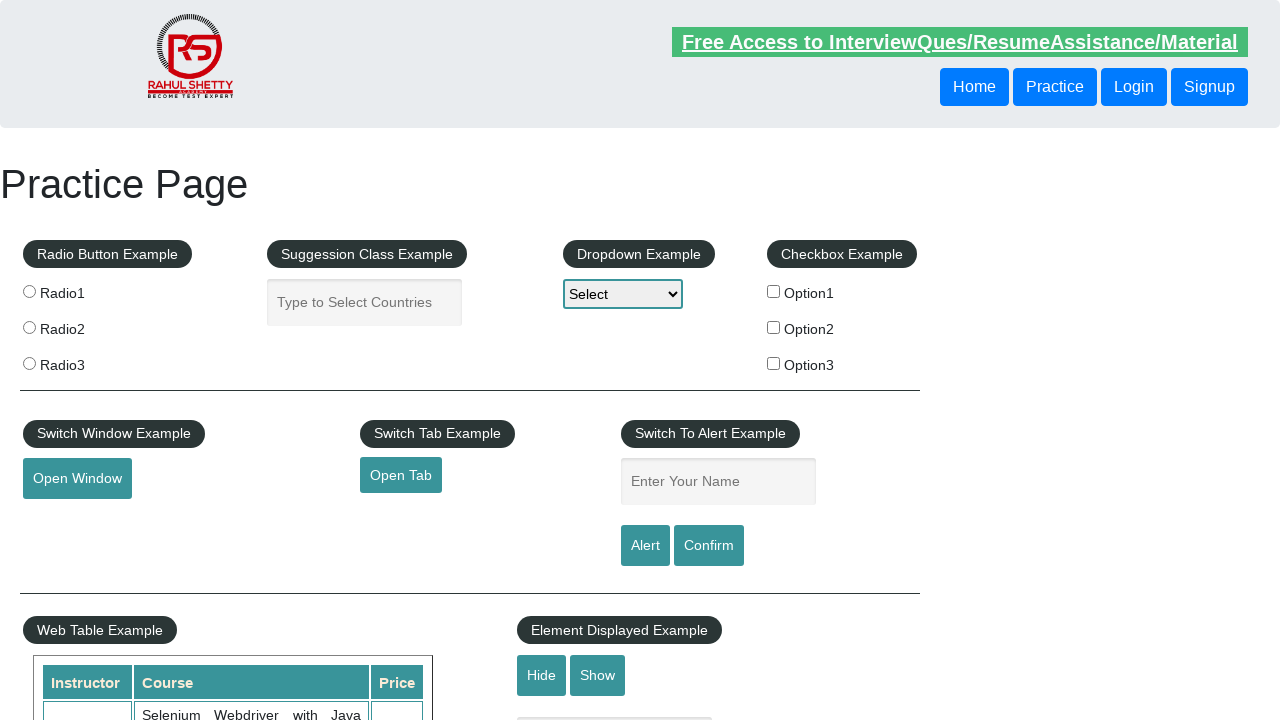

Set up dialog handler to dismiss confirmation alerts
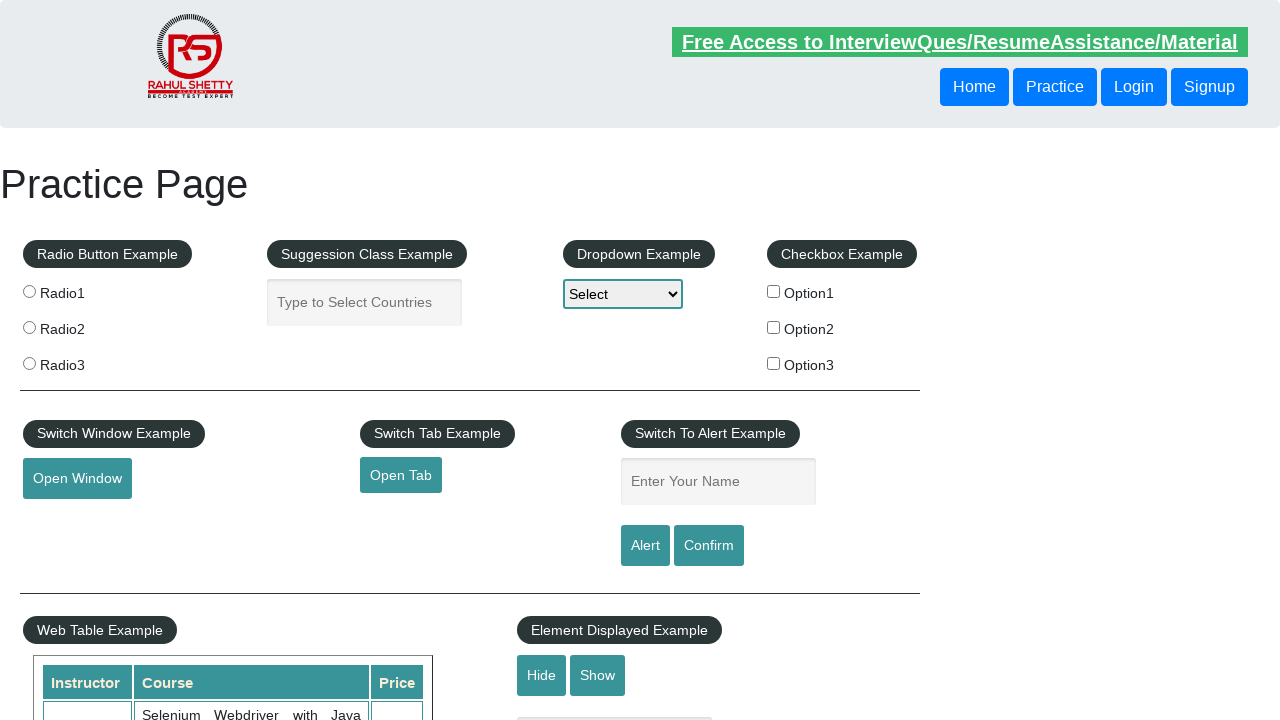

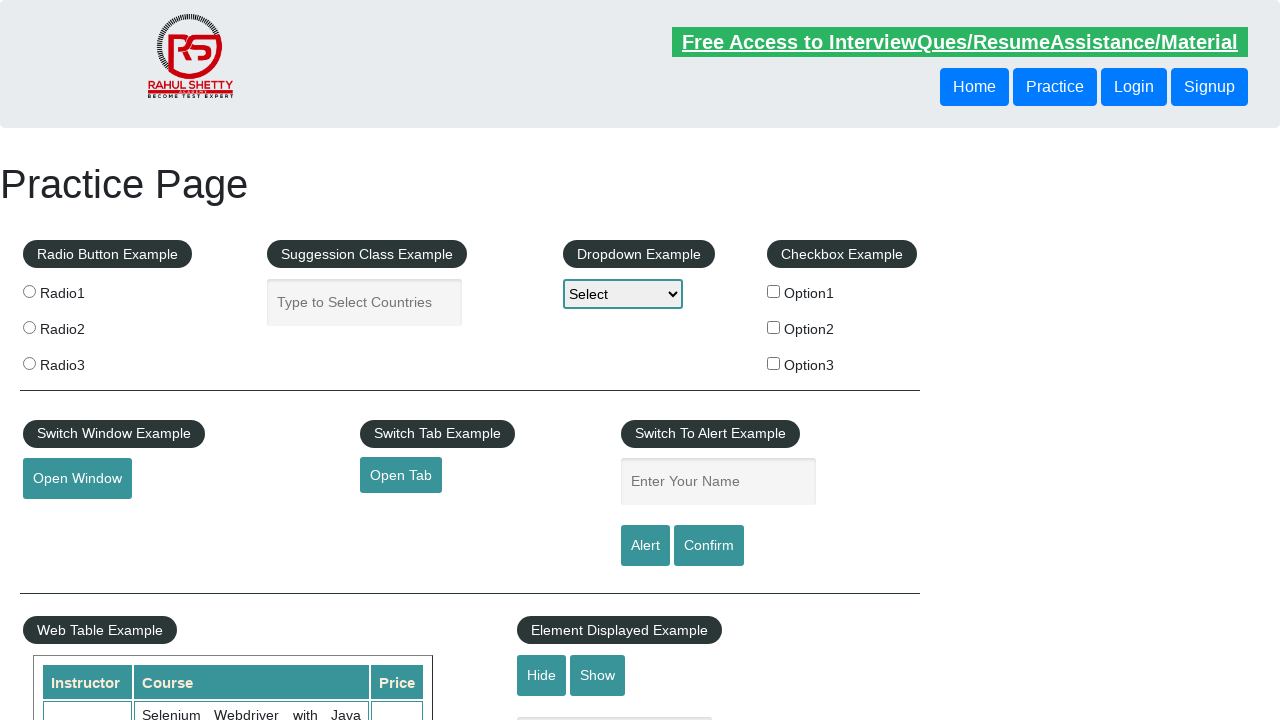